Navigates to a web table practice page, iterates through table rows to find a specific person (Yashwanth Raj), and clicks the associated checkbox if not already selected

Starting URL: https://letcode.in/table

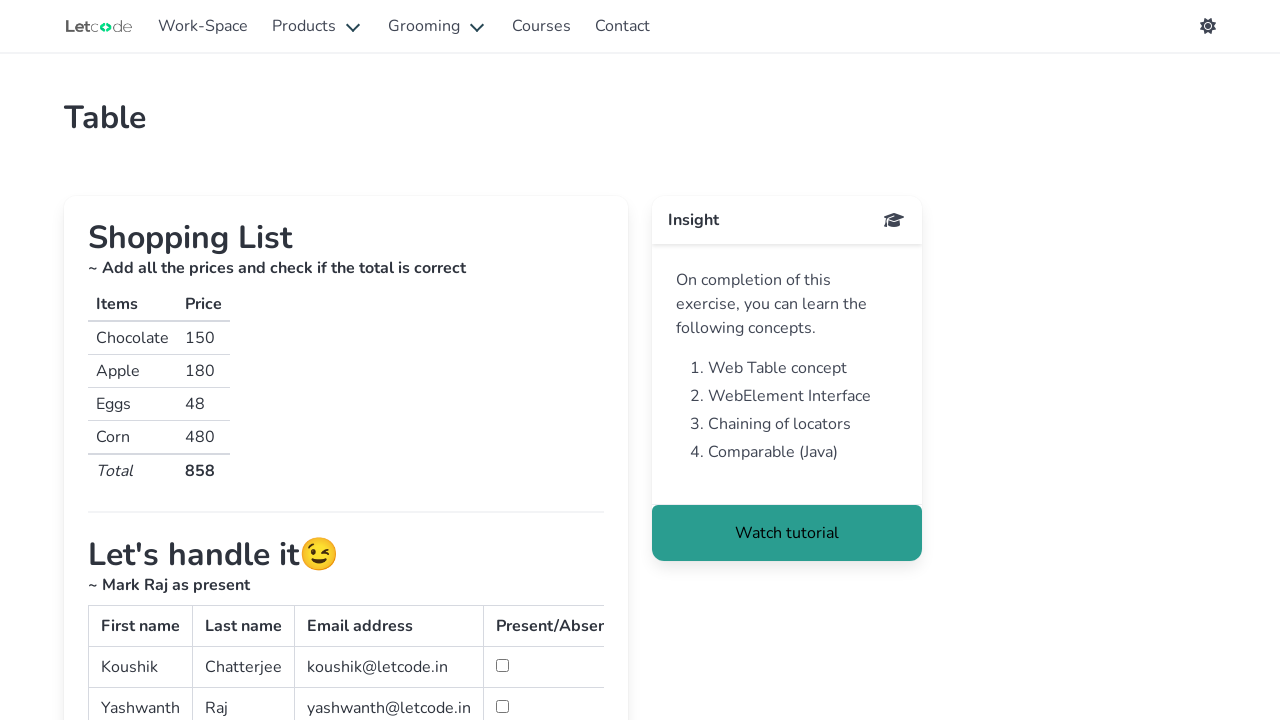

Waited for web table to load with selector #simpletable
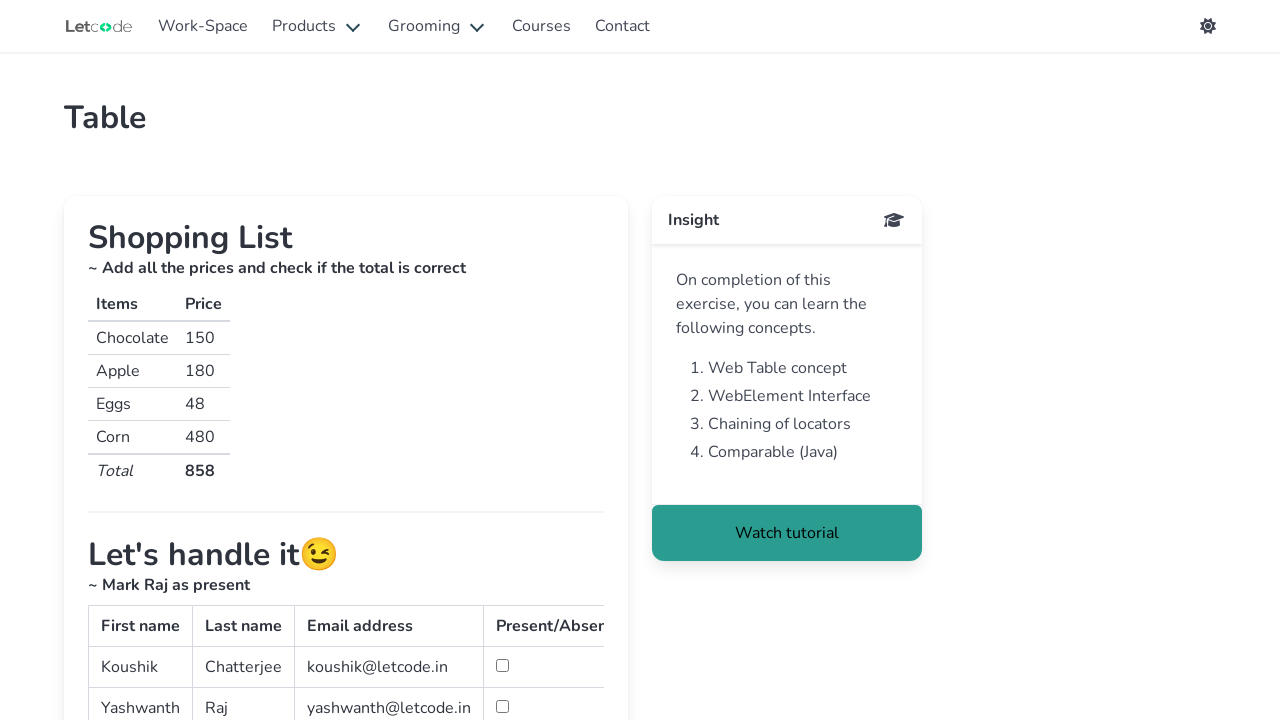

Retrieved all rows from the web table
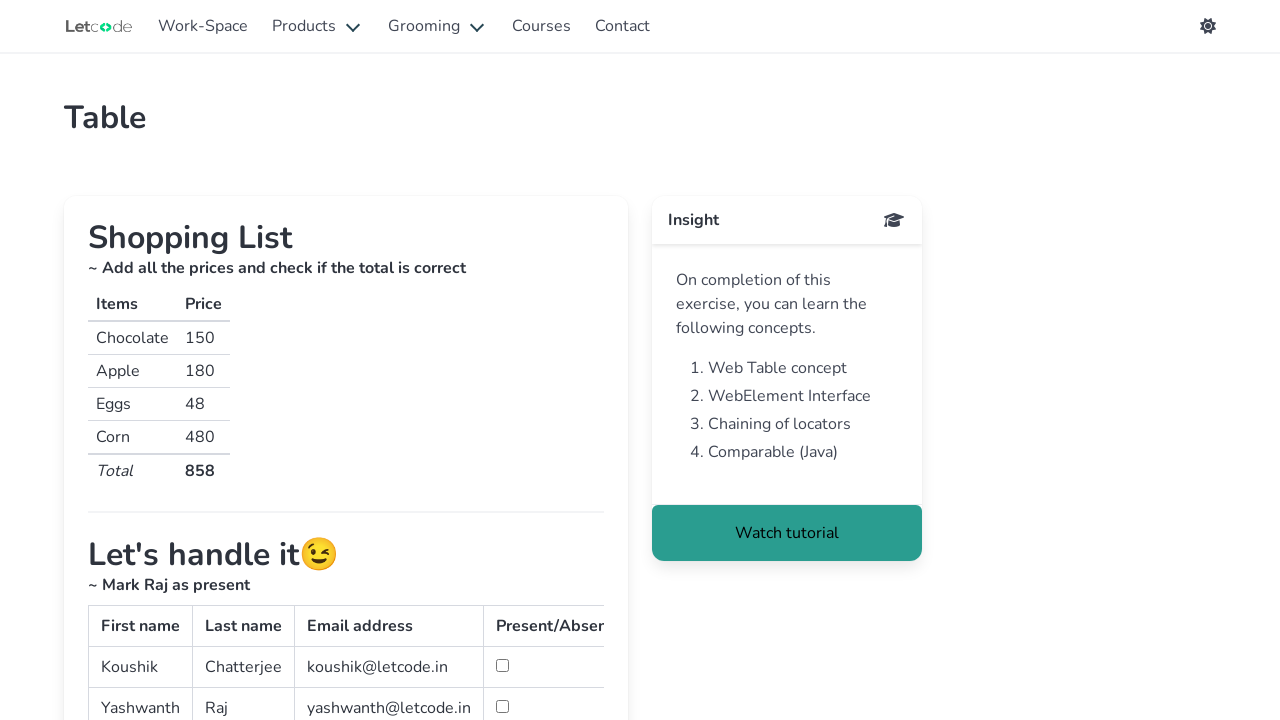

Found Yashwanth Raj in the table
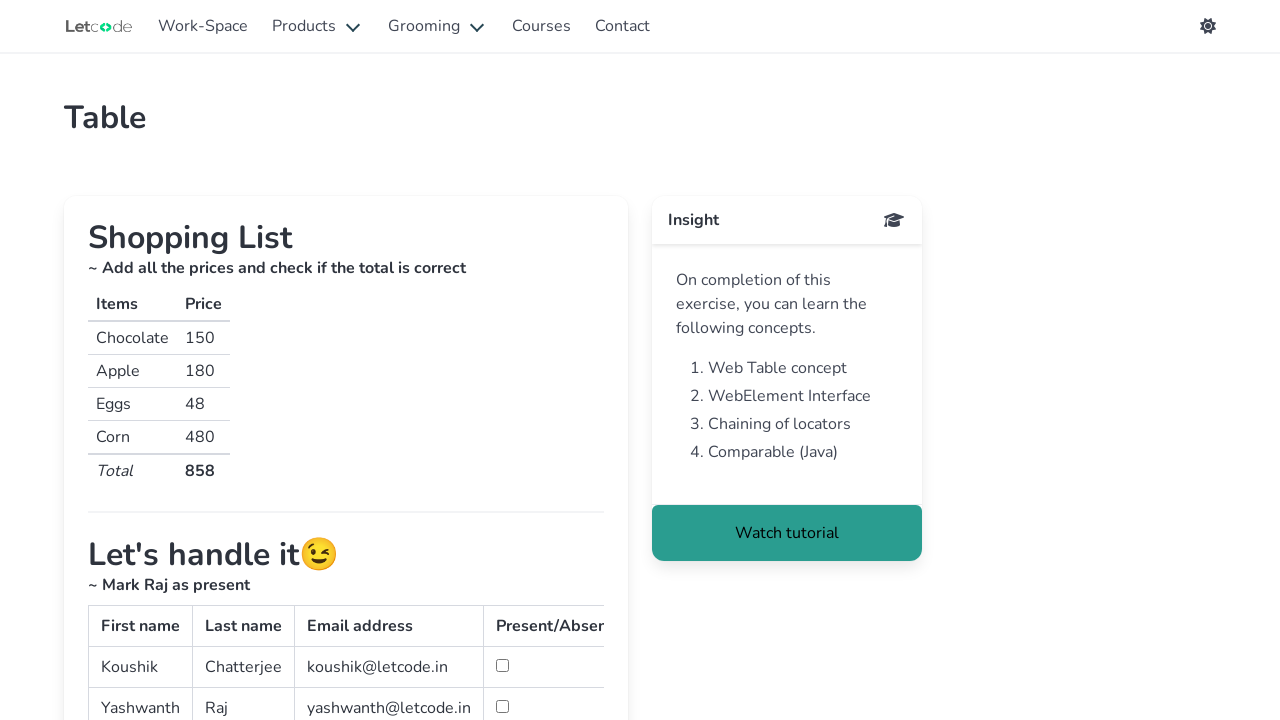

Clicked checkbox for Yashwanth Raj as it was not previously selected at (502, 706) on #second
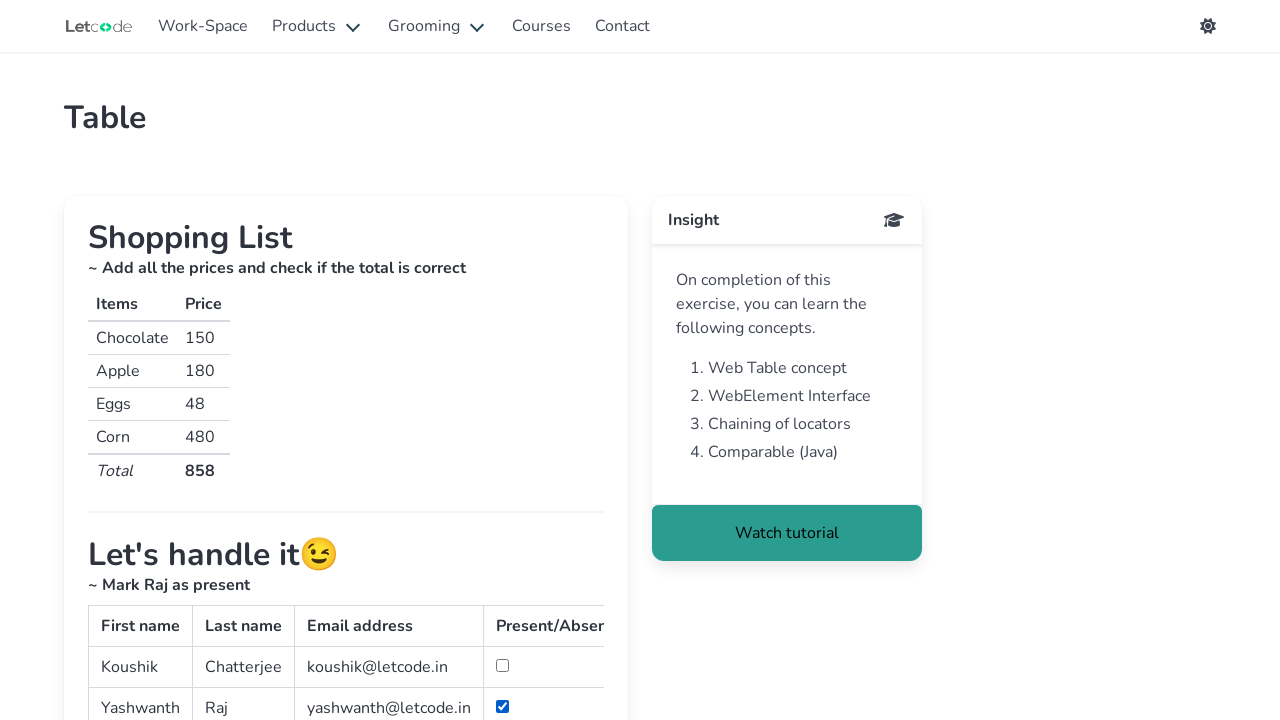

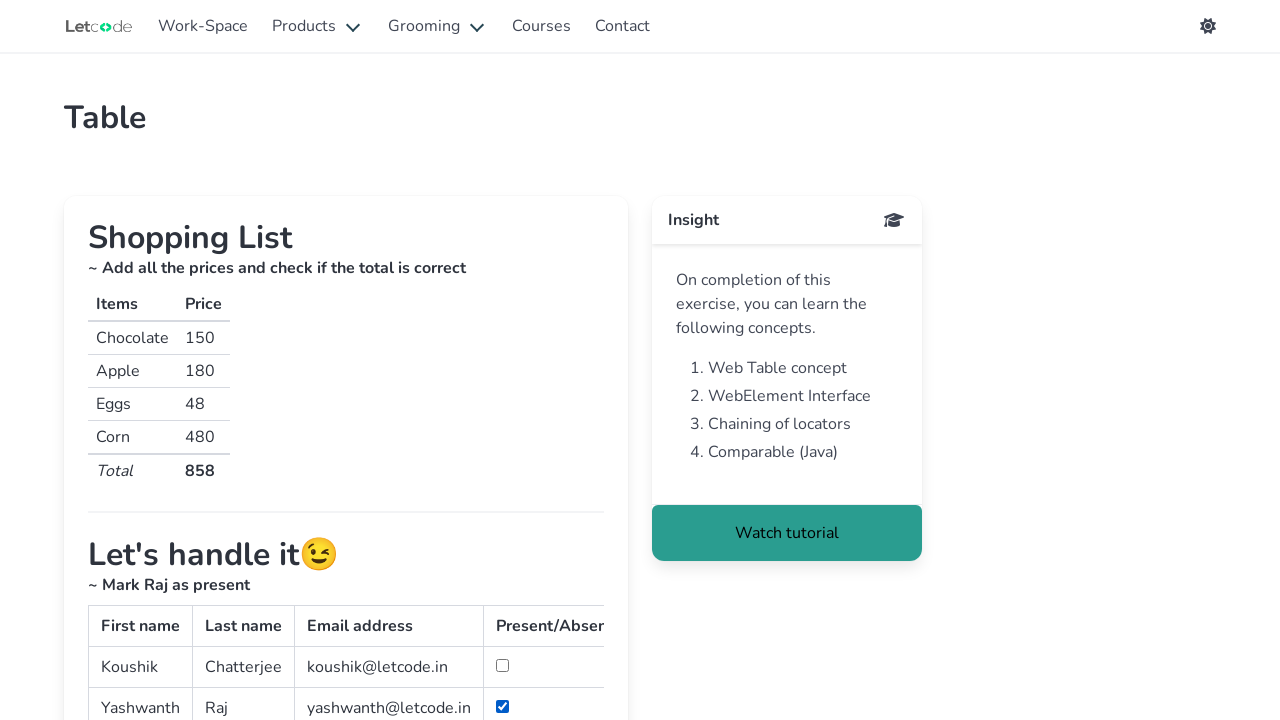